Opens the sign-in page by clicking on the login button from the homepage

Starting URL: https://test.my-fork.com

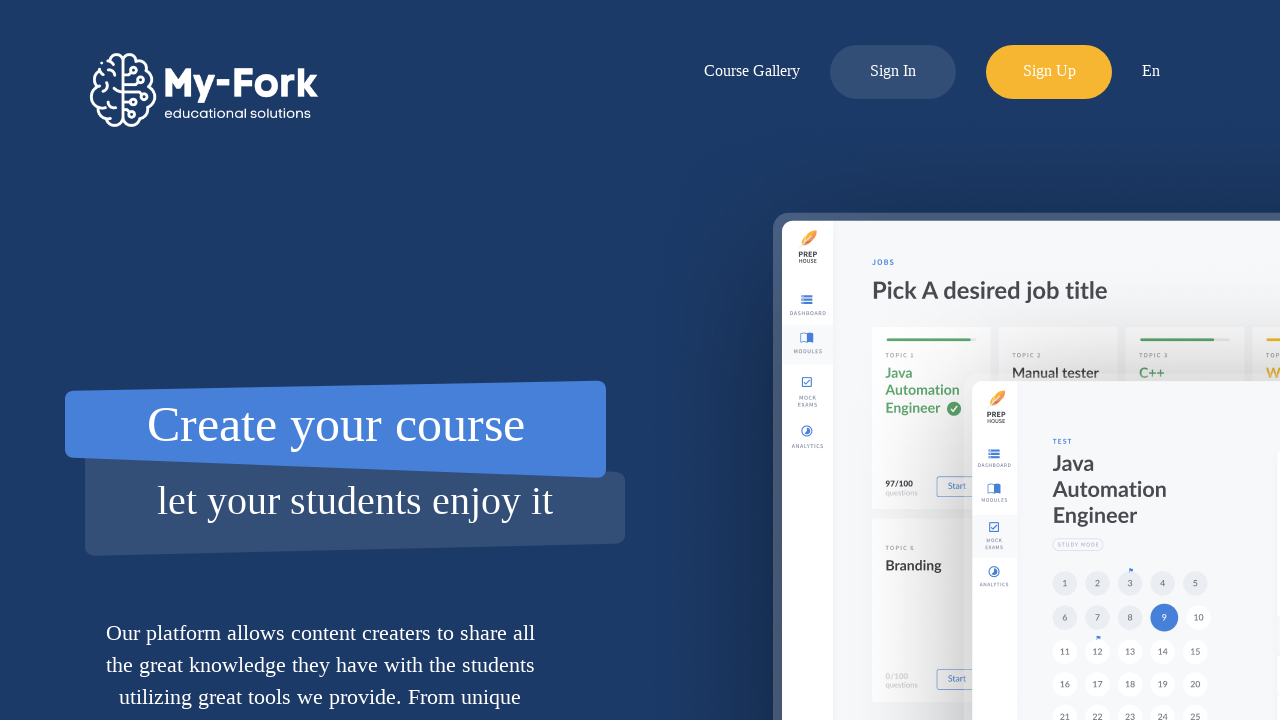

Navigated to homepage at https://test.my-fork.com
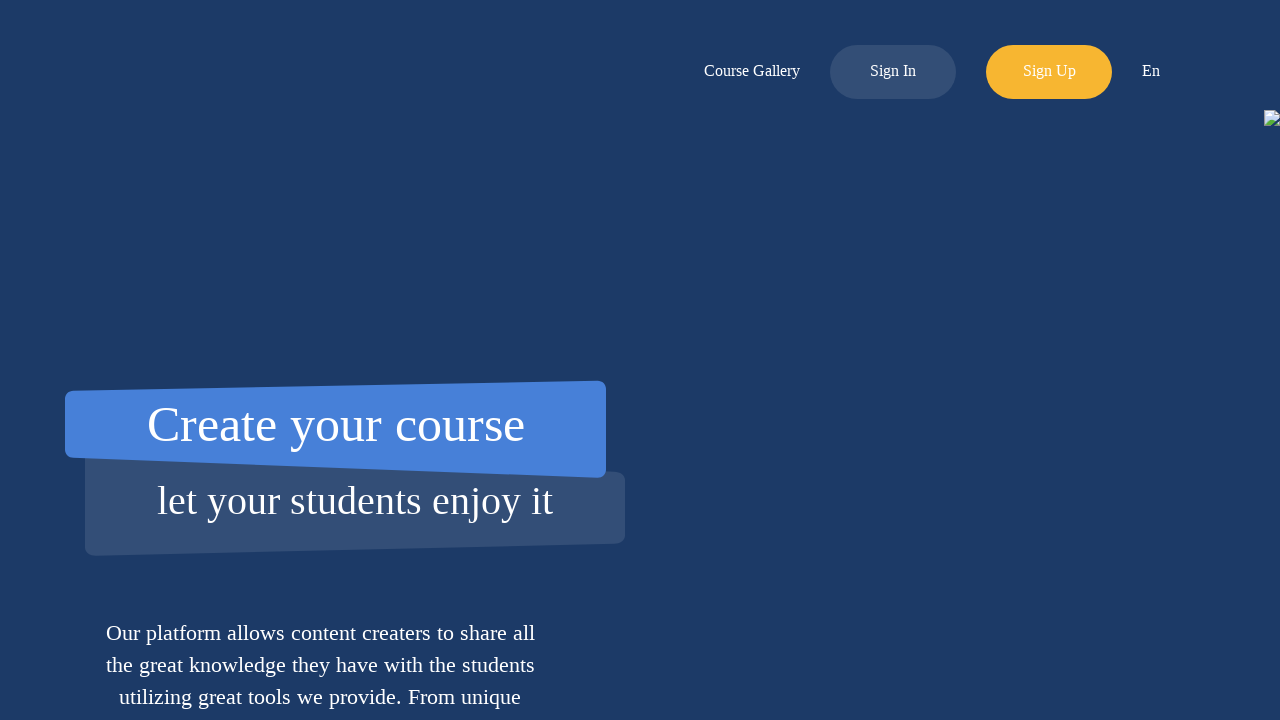

Clicked login button to navigate to sign-in page at (893, 72) on a.menu-item.log-in-button
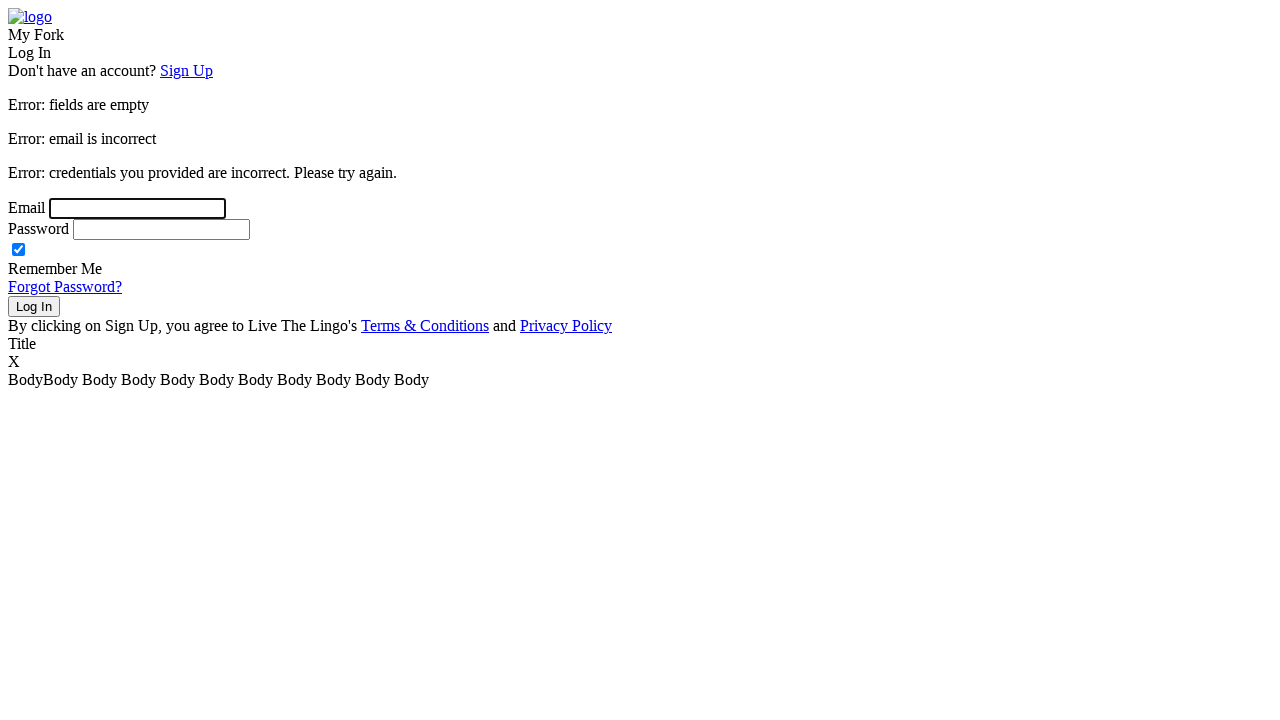

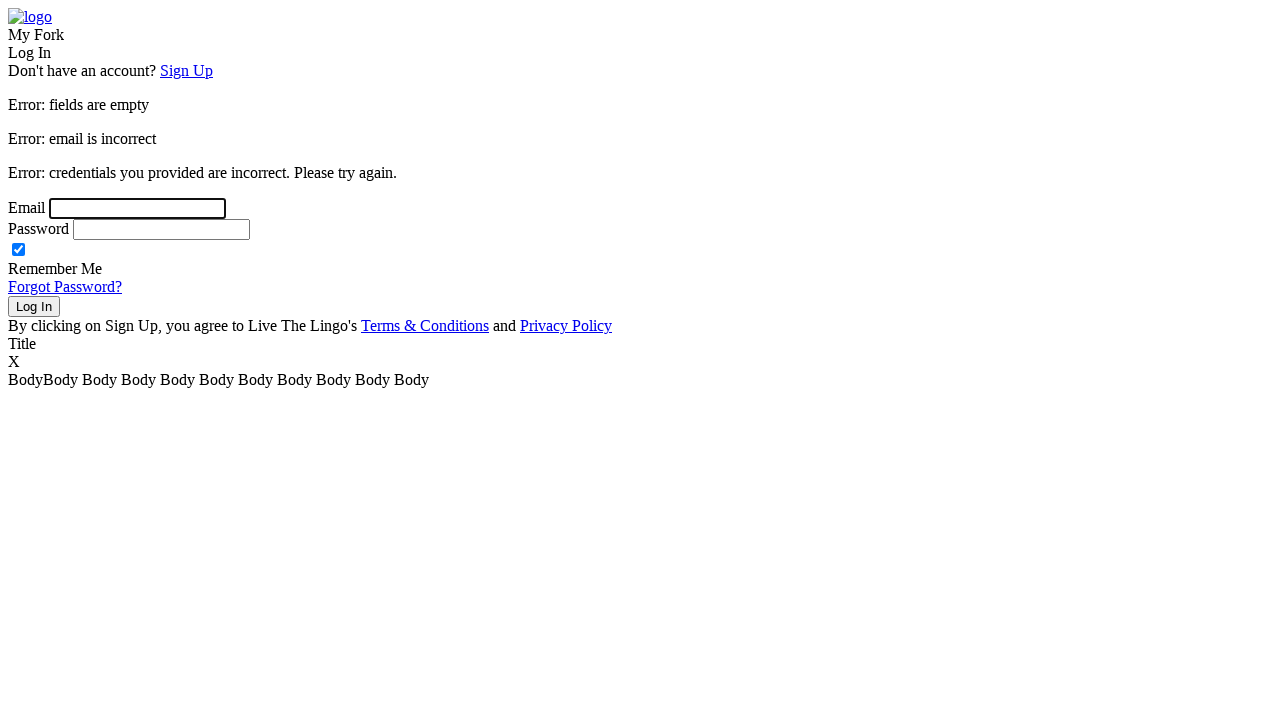